Navigates to the Careers page and verifies if specific text content is present

Starting URL: https://stageomistrg.z30.web.core.windows.net/careers

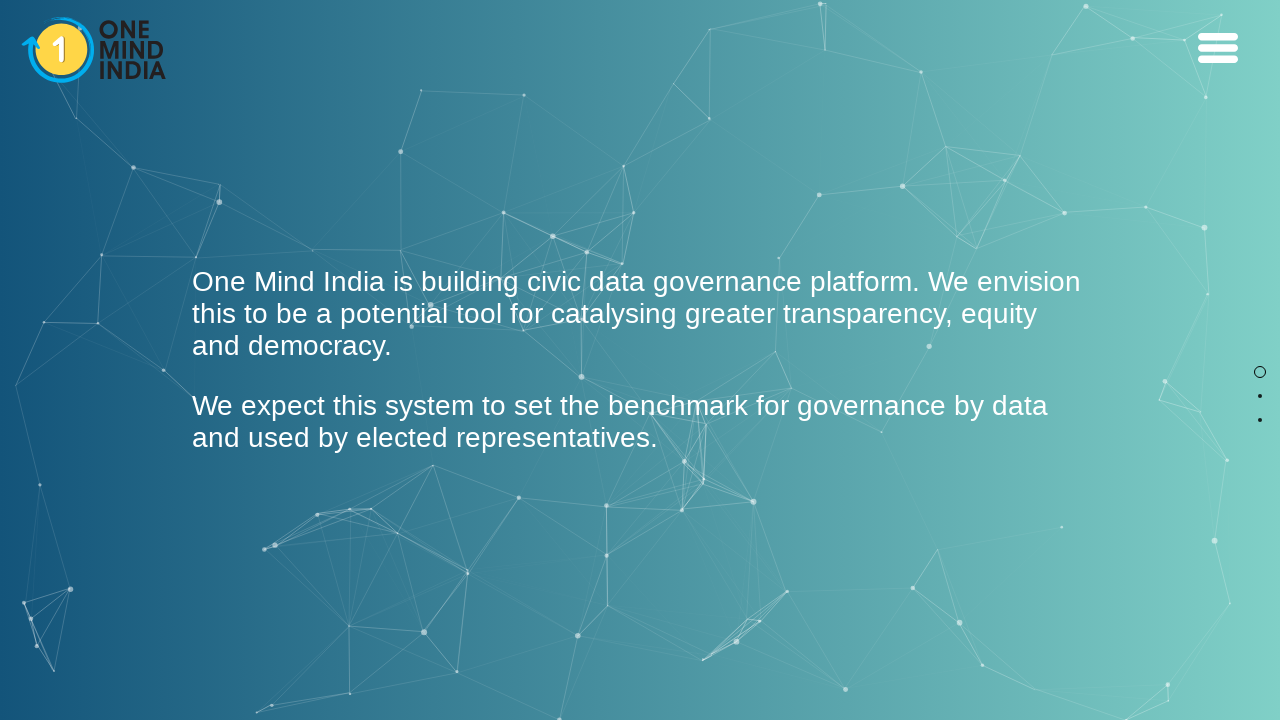

Retrieved page content from Careers page
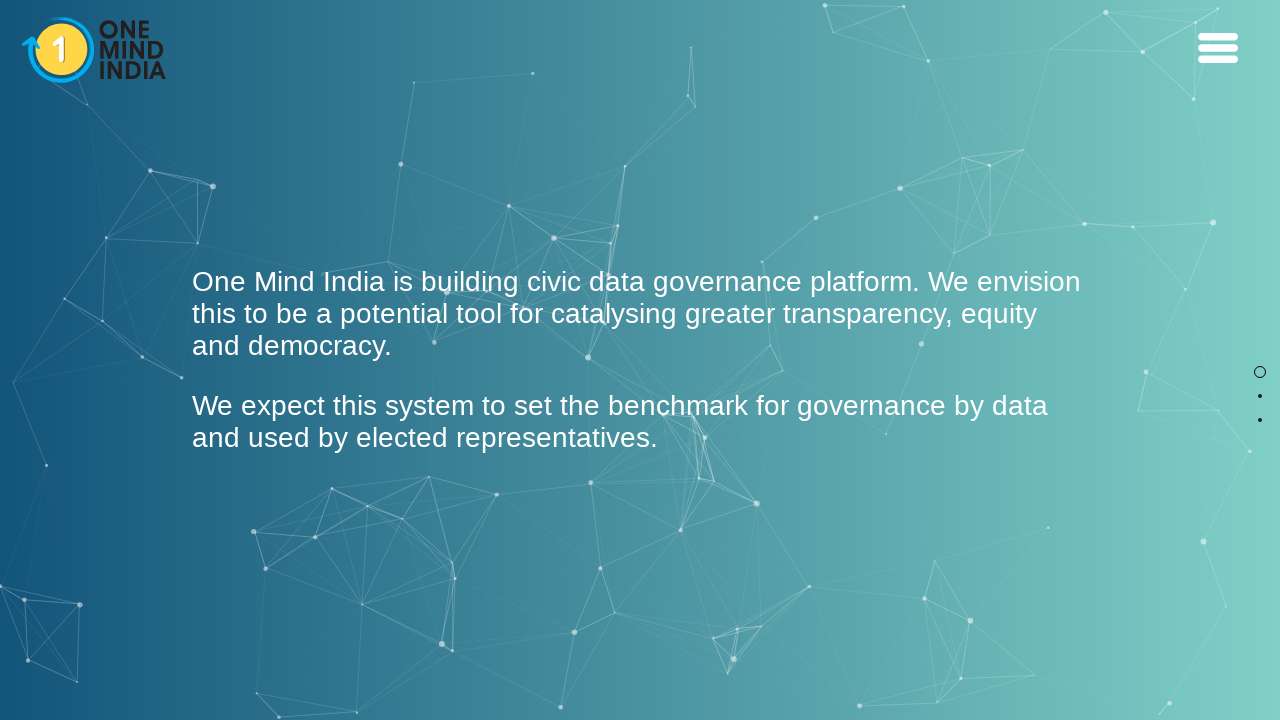

Verified that company name text ('One Mind India', 'OMI', 'OneMind India', or 'OneMindIndia') is present on Careers page
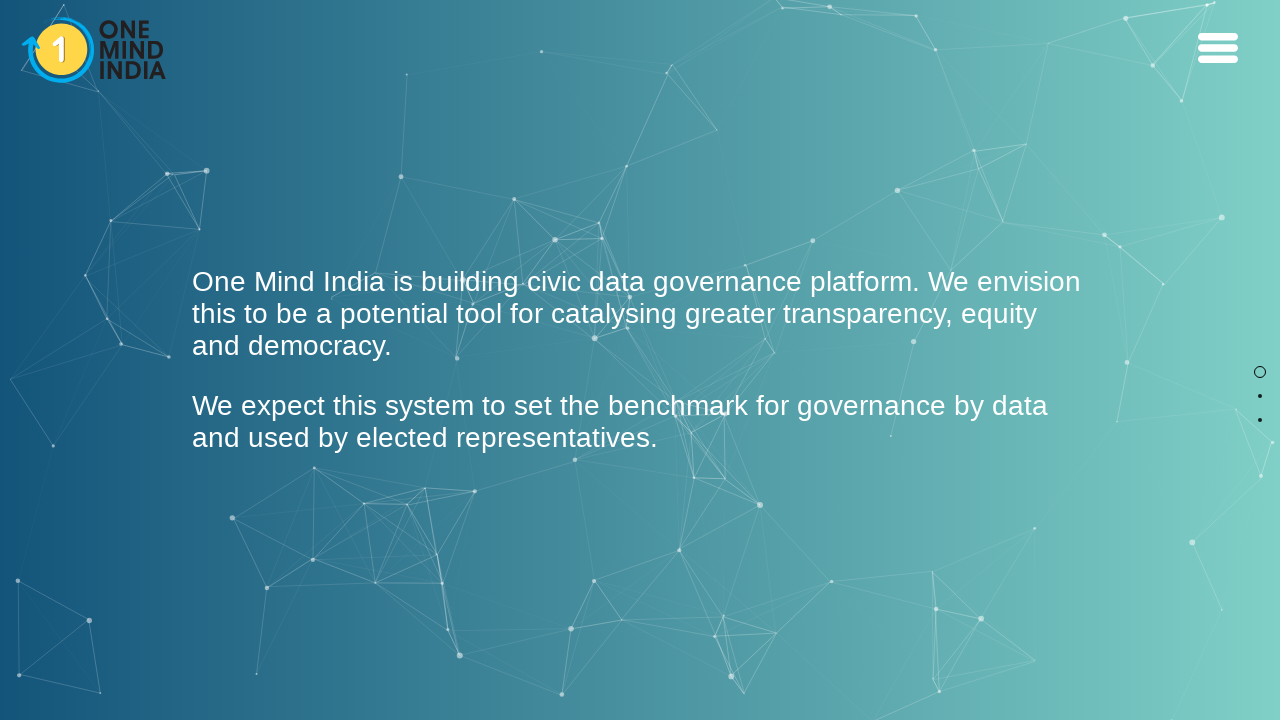

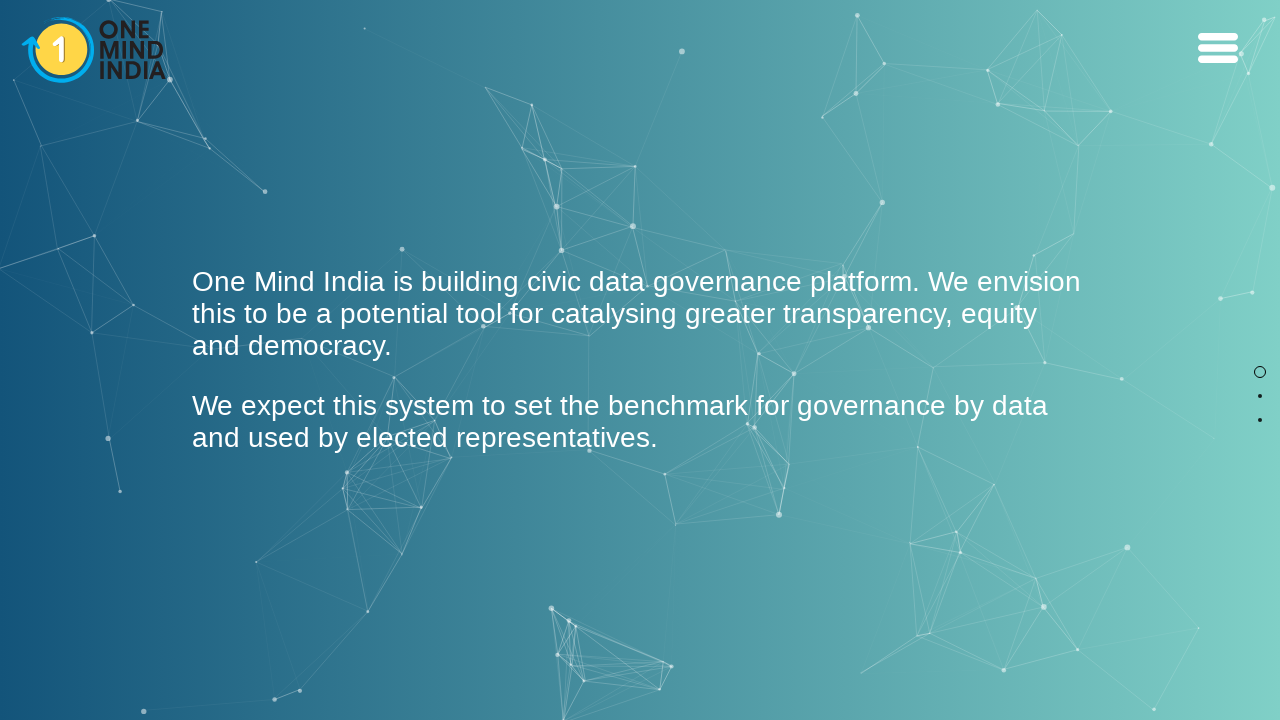